Tests that main and footer sections become visible after adding a todo item

Starting URL: https://demo.playwright.dev/todomvc

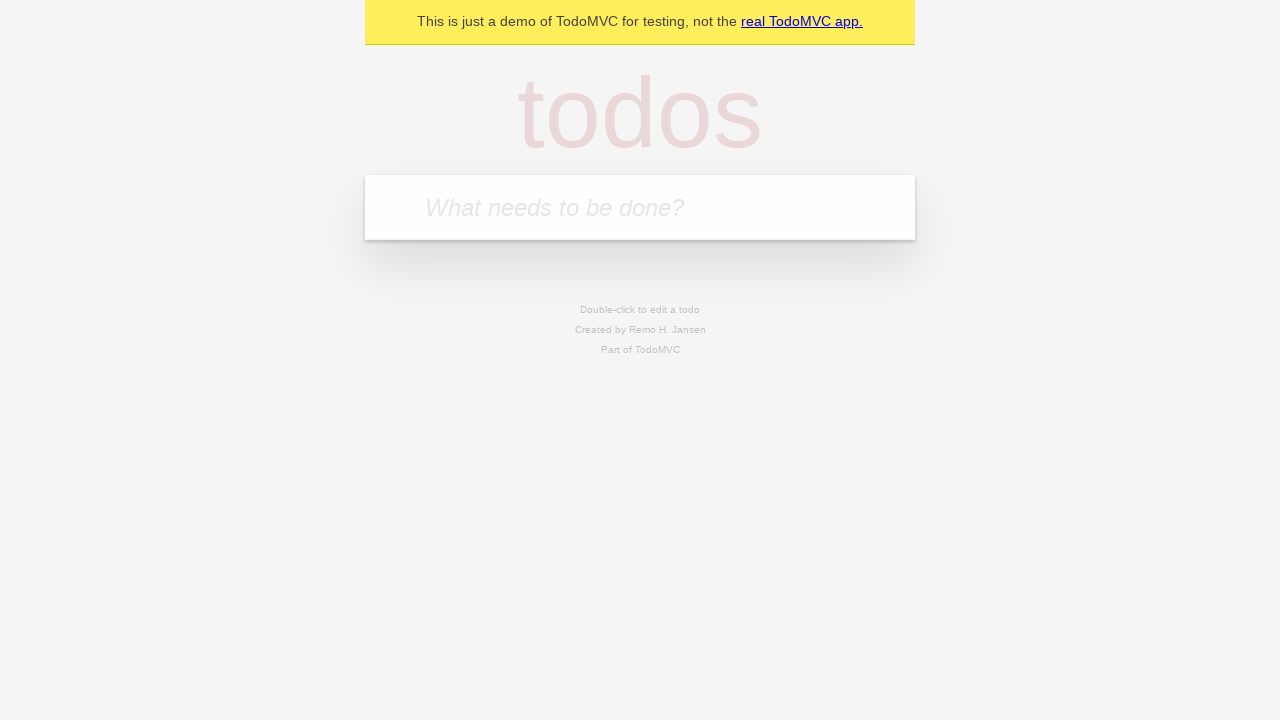

Filled new todo input with 'buy some cheese' on .new-todo
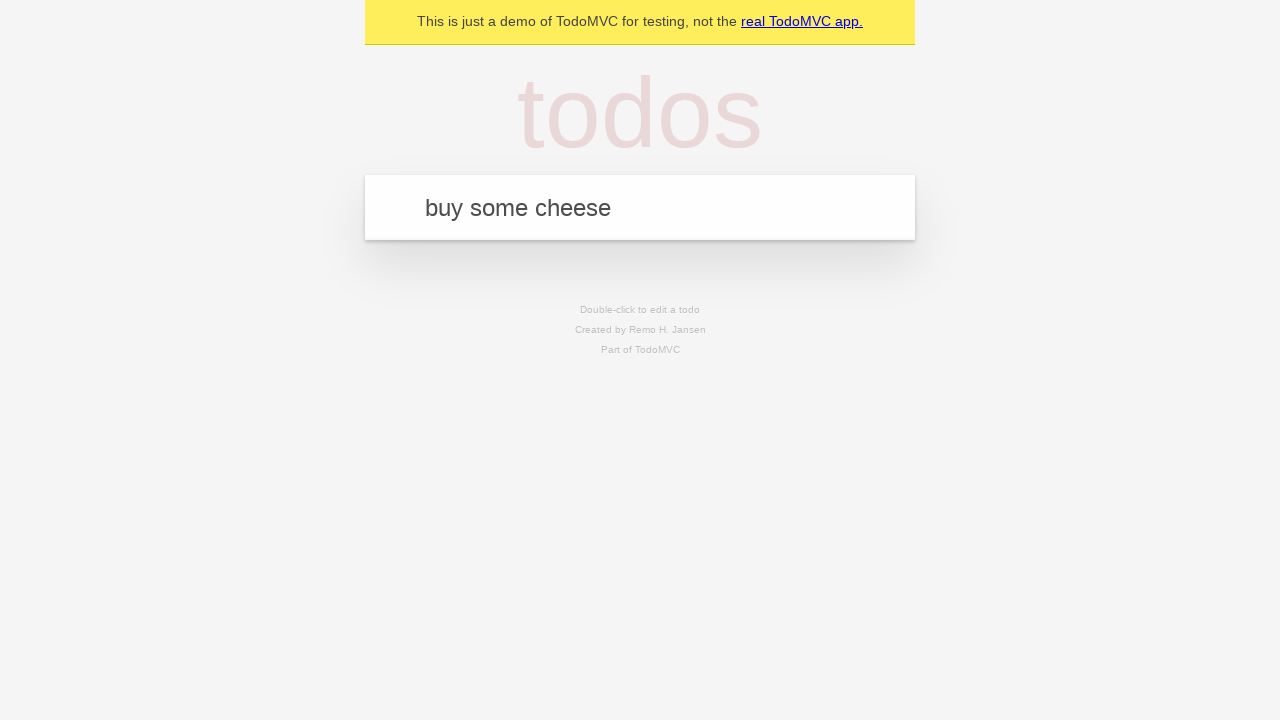

Pressed Enter to add todo item on .new-todo
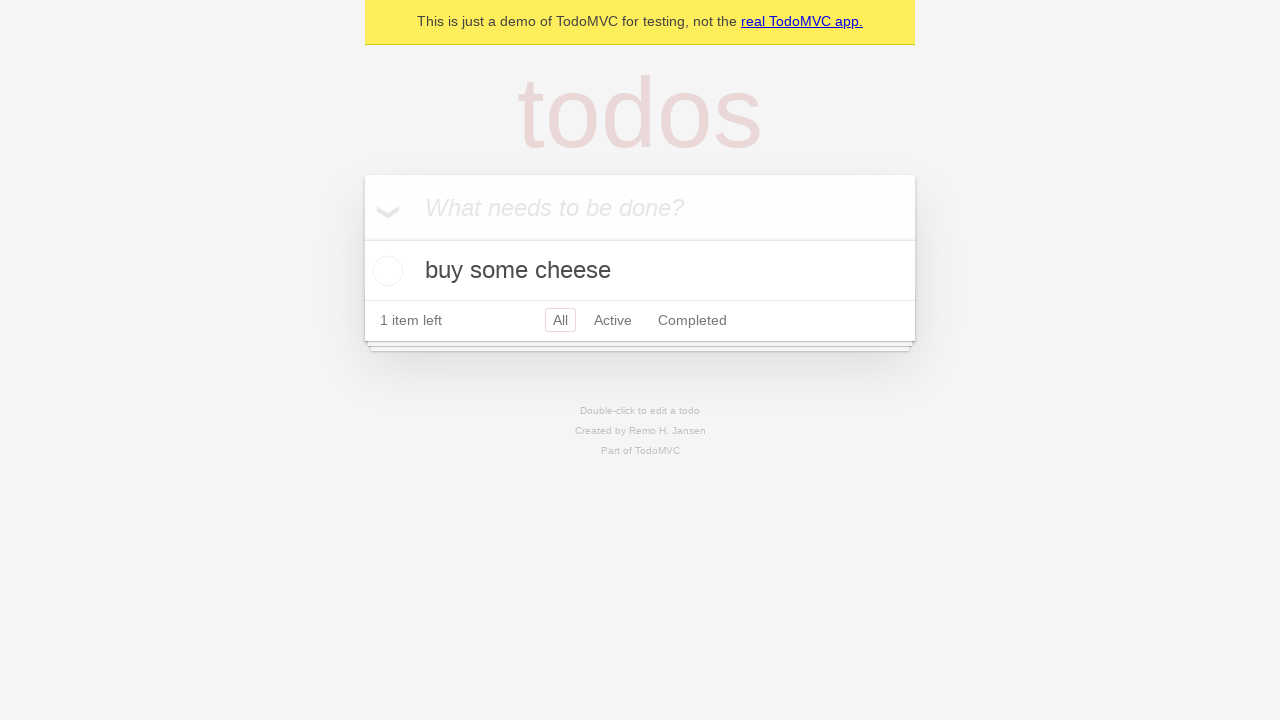

Main section became visible
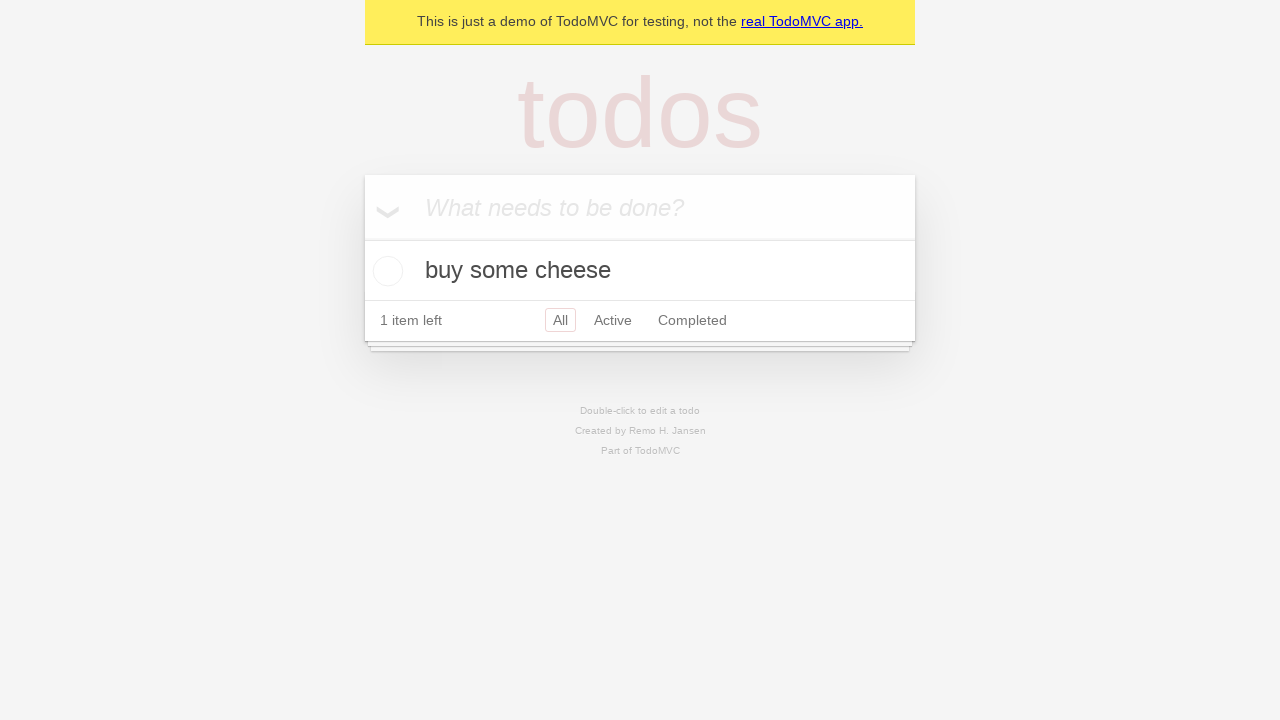

Footer section became visible
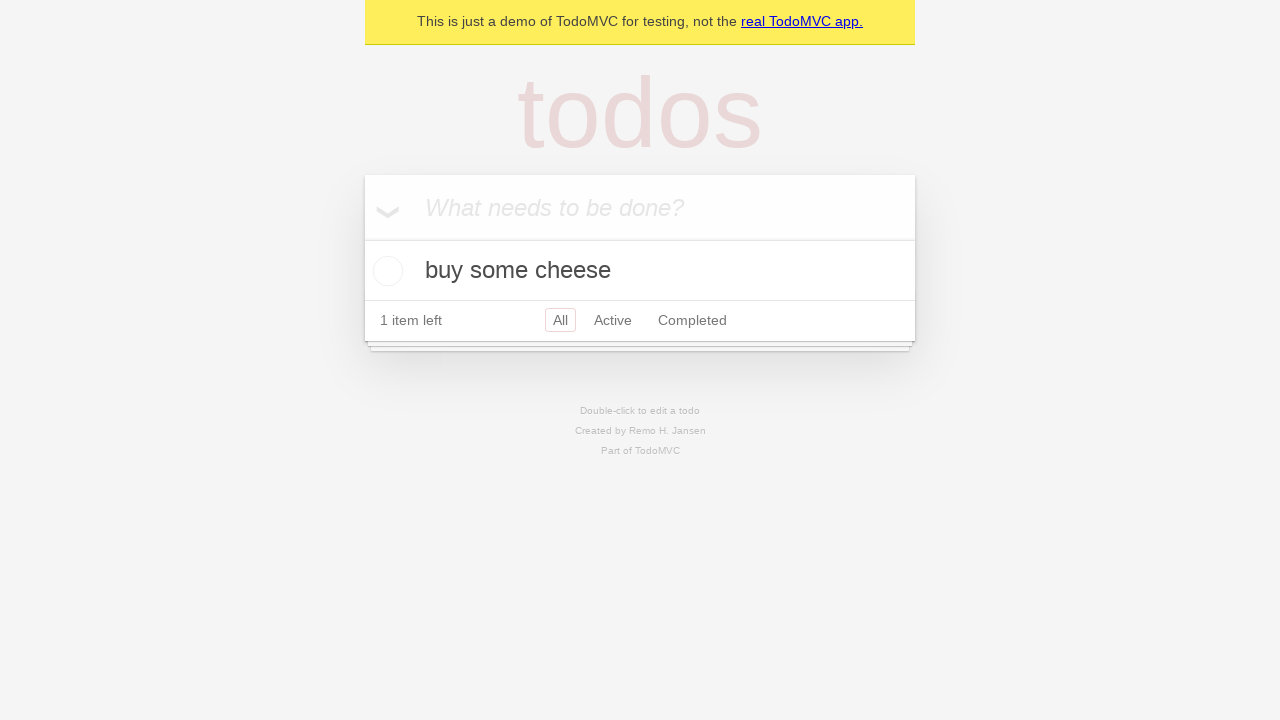

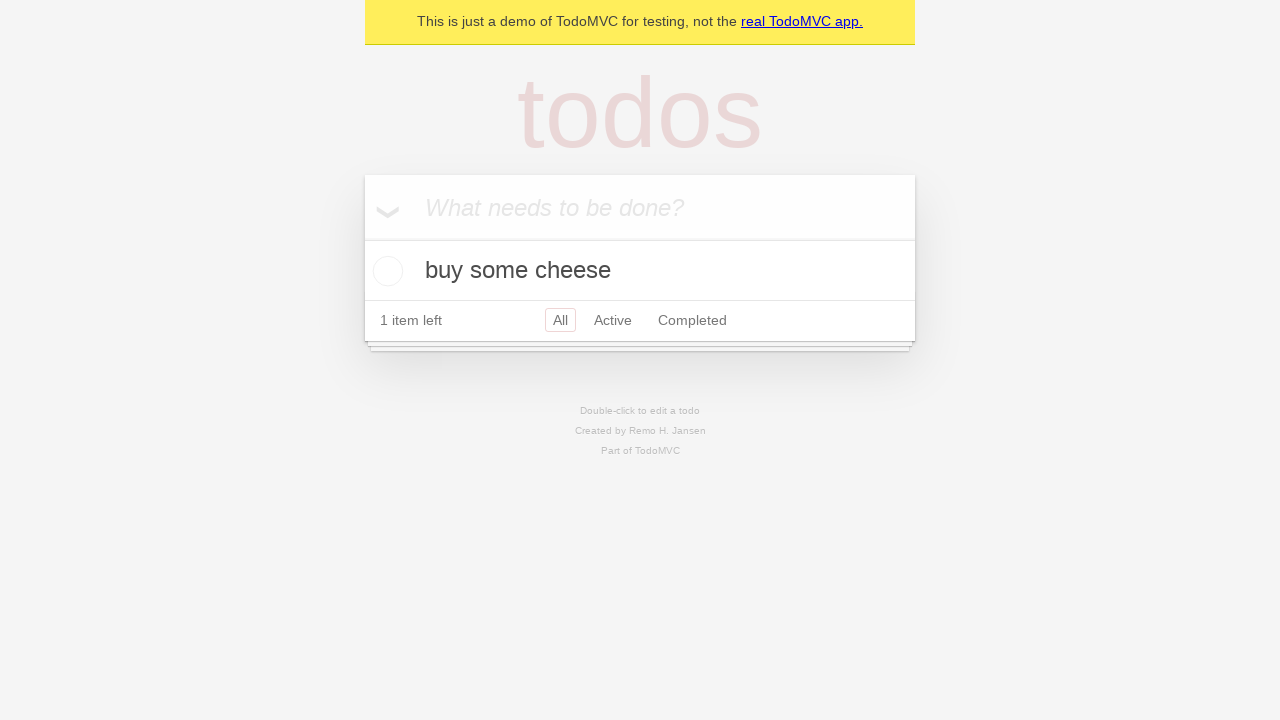